Tests the AngularJS homepage name binding feature by entering a name and verifying the greeting message updates dynamically.

Starting URL: https://angularjs.org

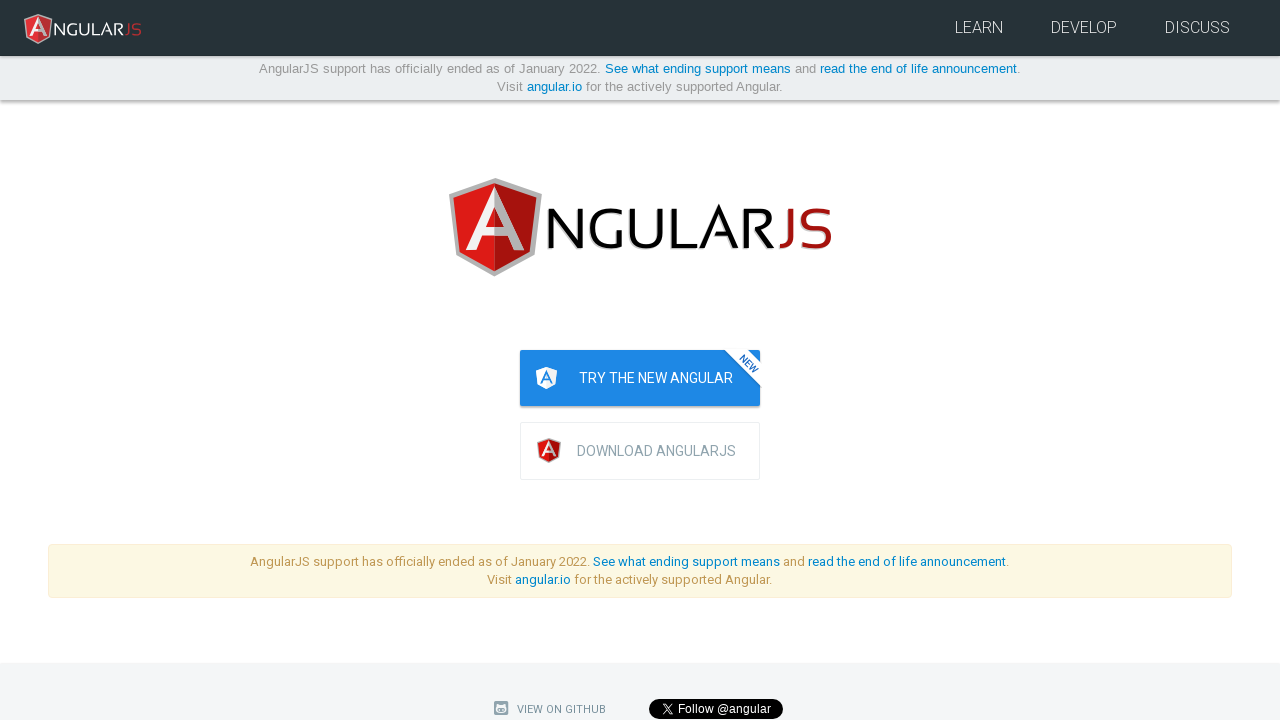

Filled name input field with 'Jade Axon' on [ng-model="yourName"]
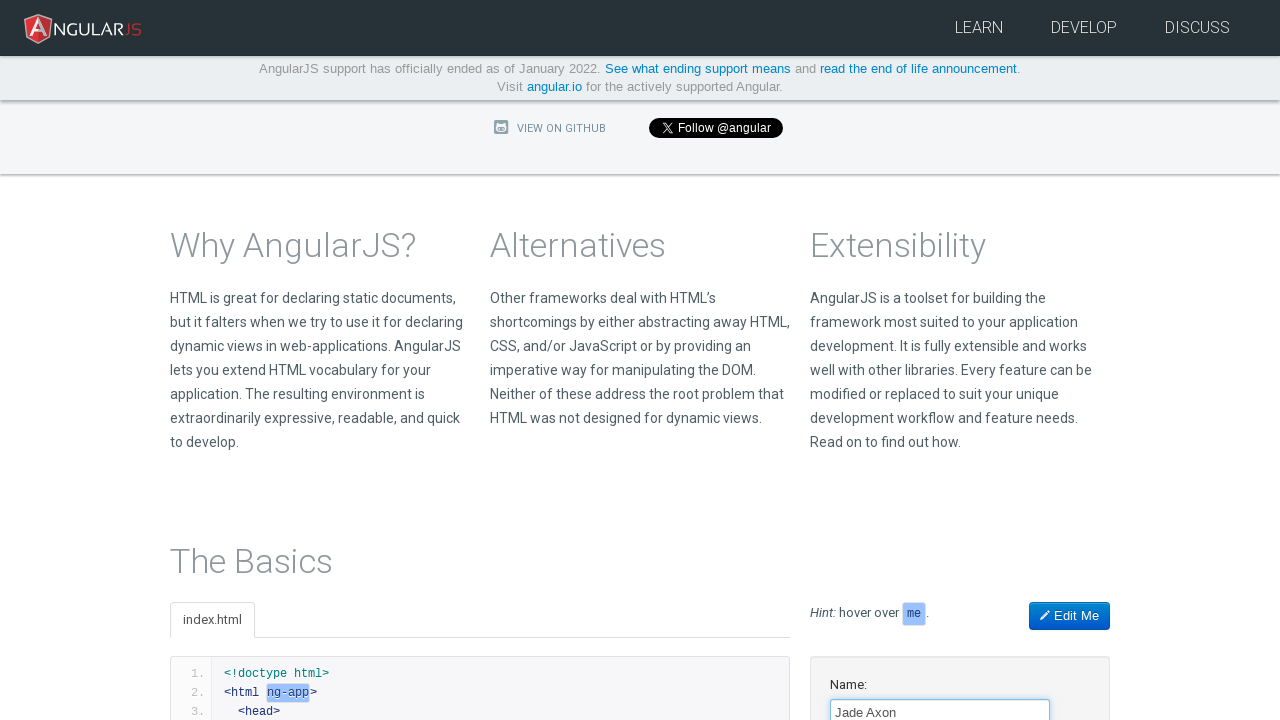

Verified greeting message 'Hello Jade Axon!' appeared dynamically
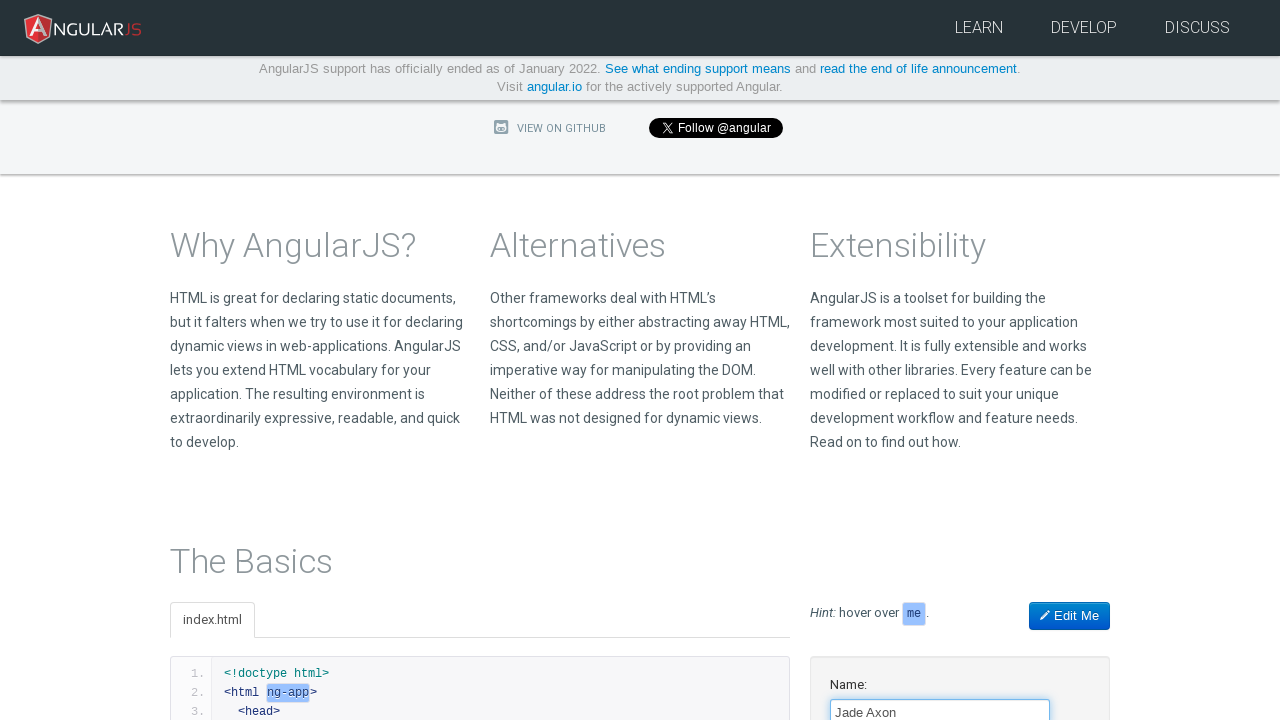

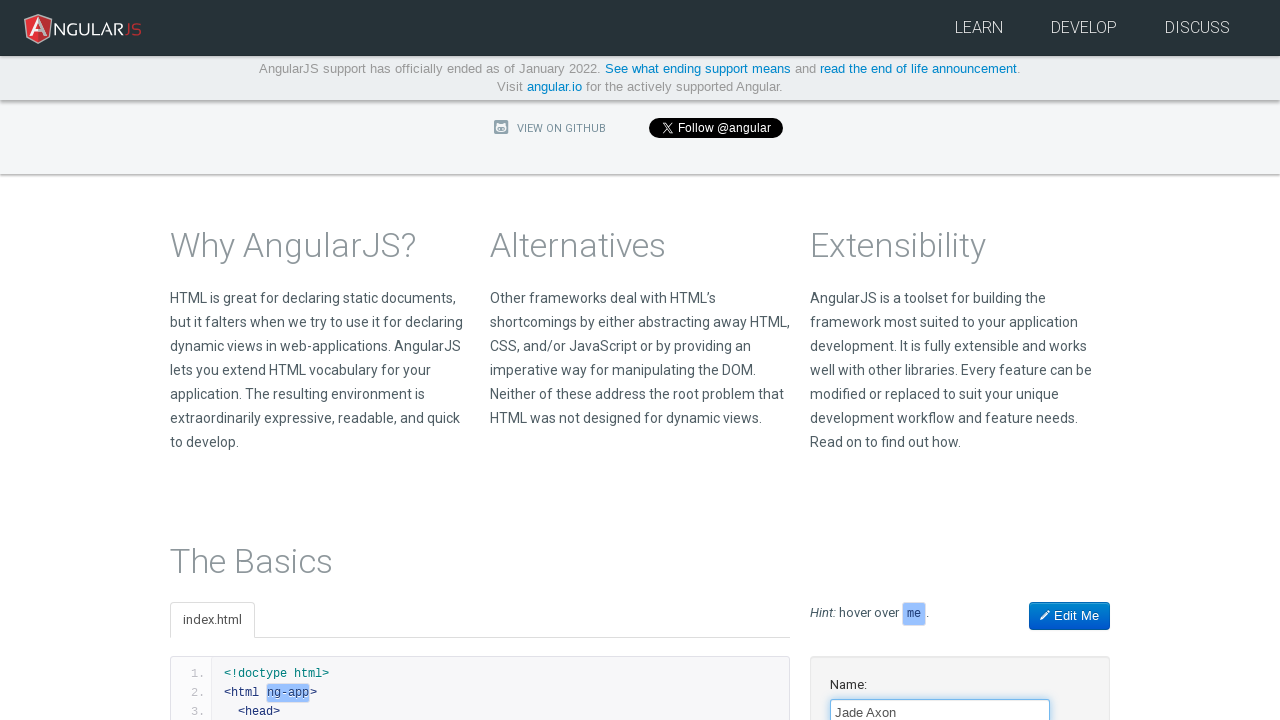